Tests search functionality by searching for "camera" on the e-commerce playground site

Starting URL: https://ecommerce-playground.lambdatest.io/

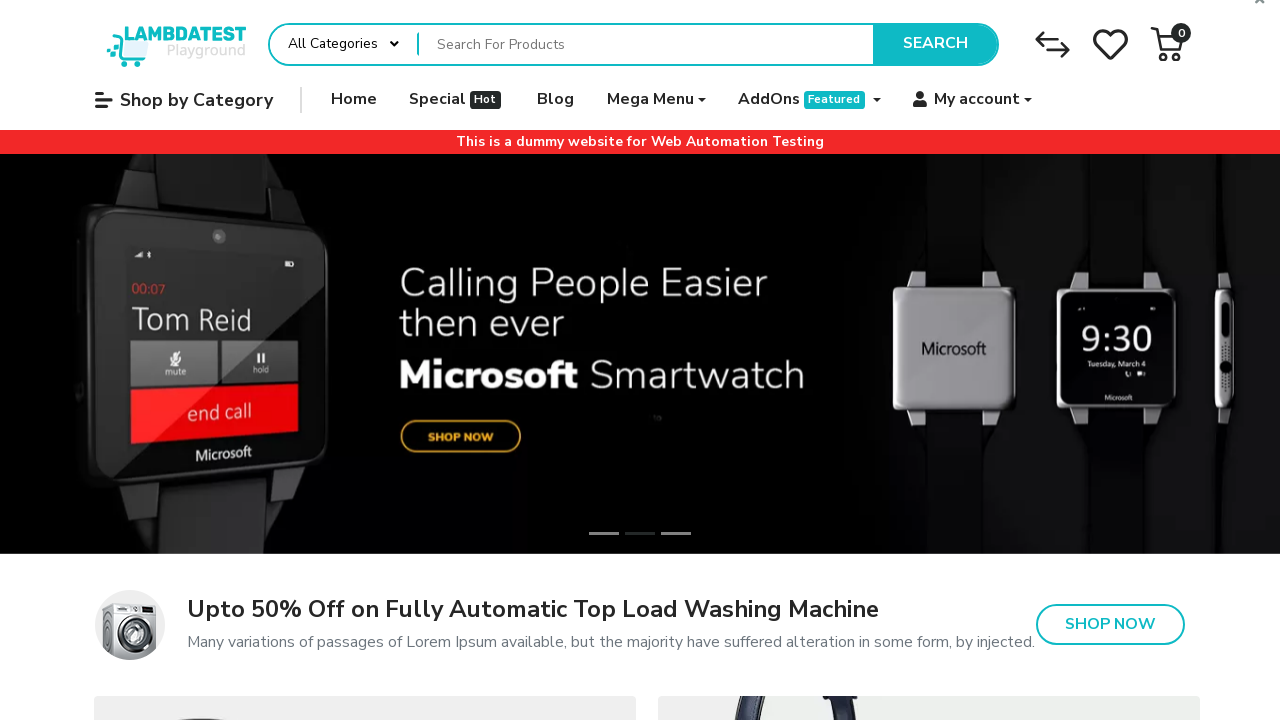

Filled search field with 'camera' on input[name='search']
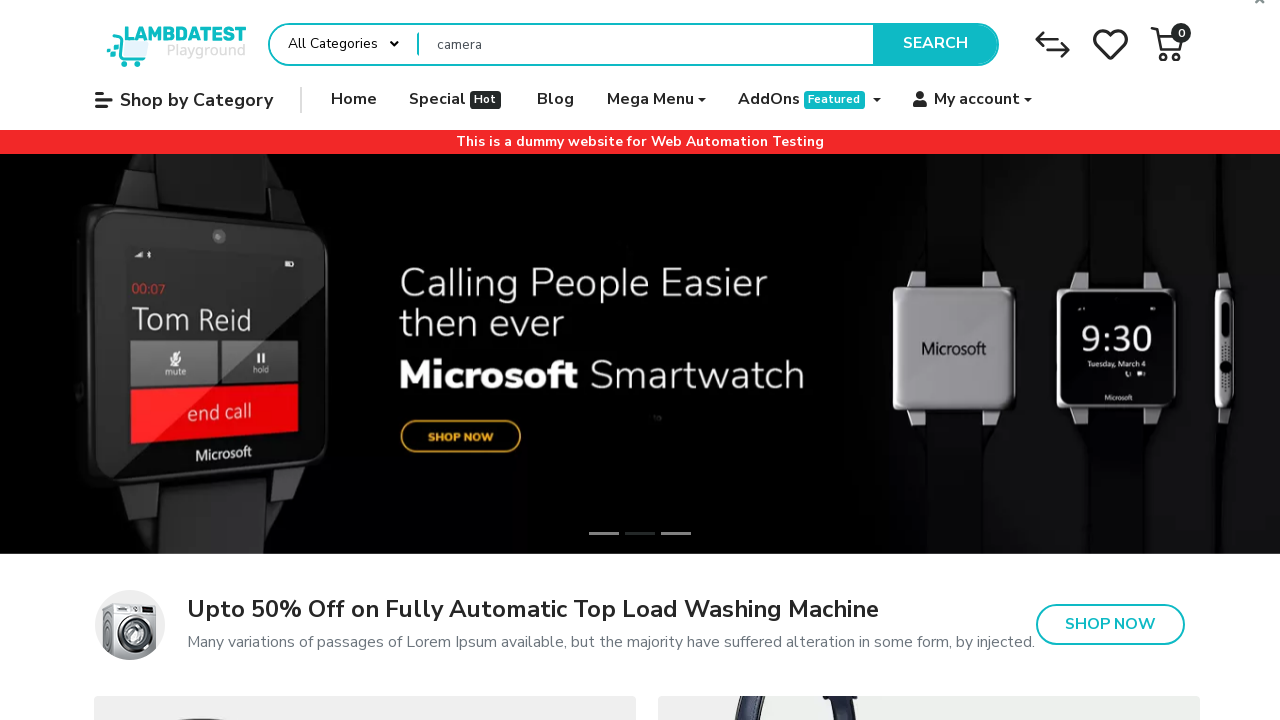

Clicked search button to search for camera at (935, 44) on button[type='submit']
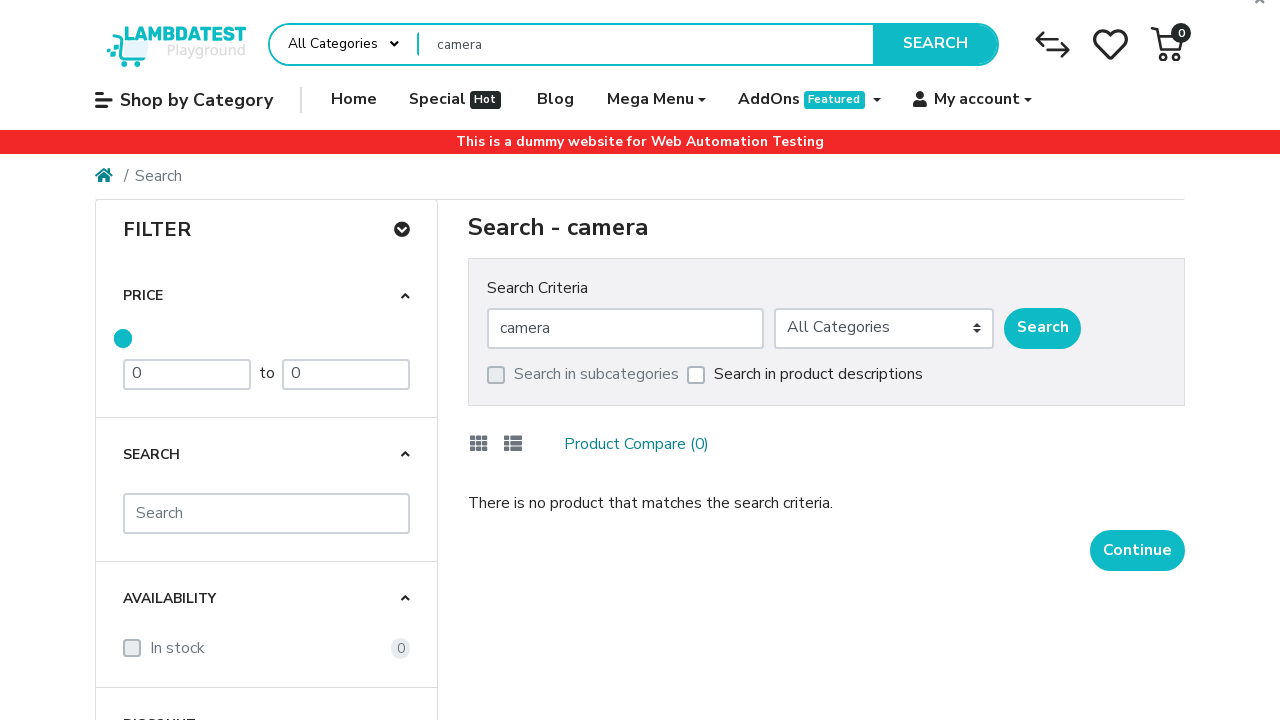

Search results page loaded with networkidle state
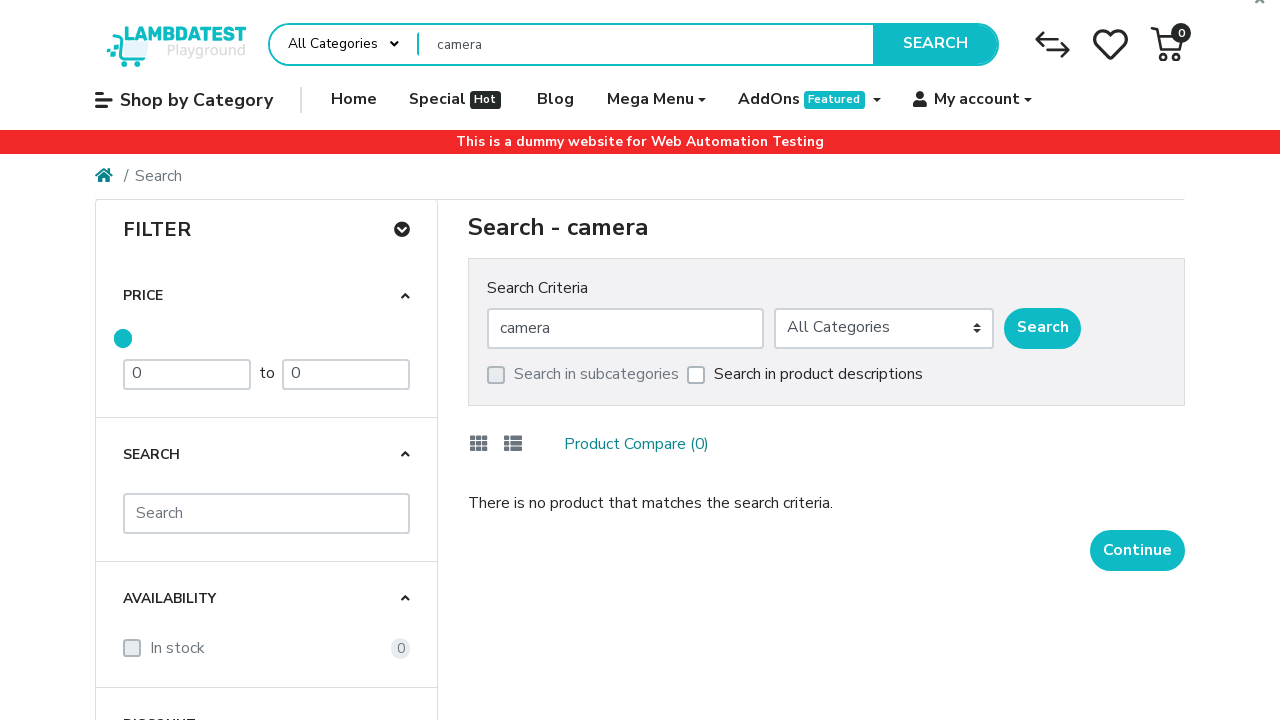

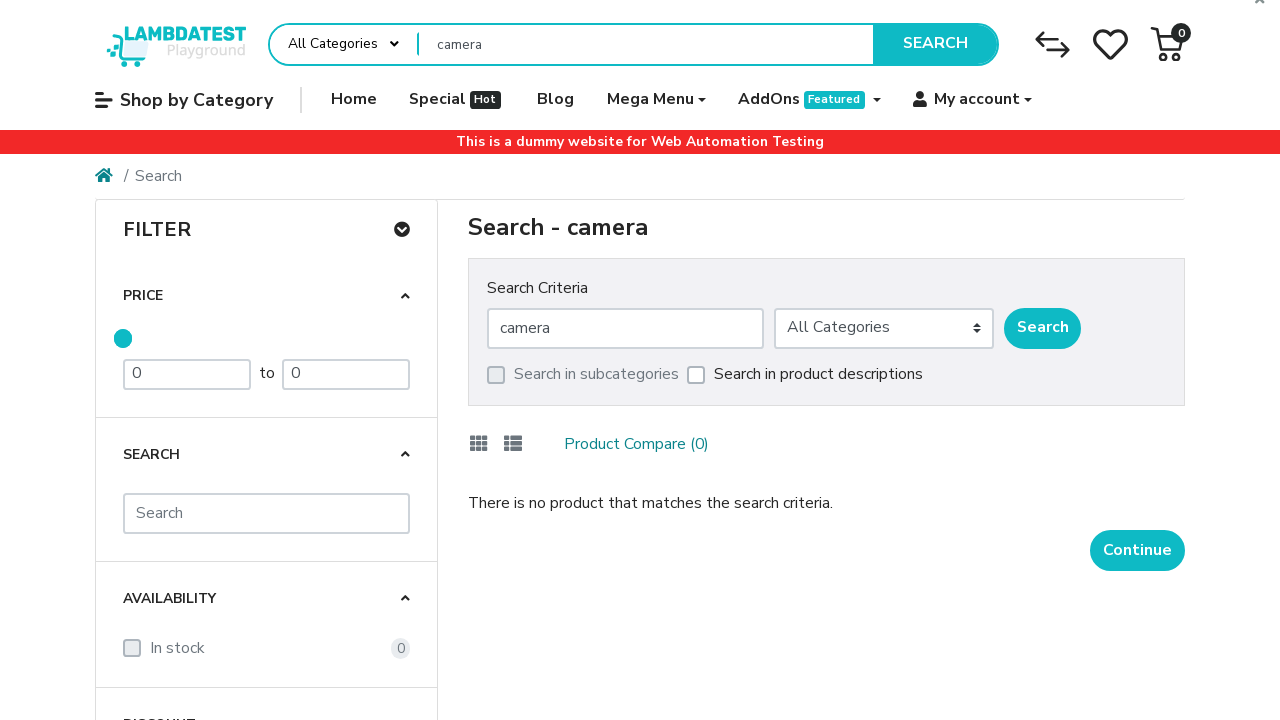